Navigates to a Bible Gateway passage page and maximizes the browser window

Starting URL: https://www.biblegateway.com/passage/?search=Matthew%205%3A13&version=KJV

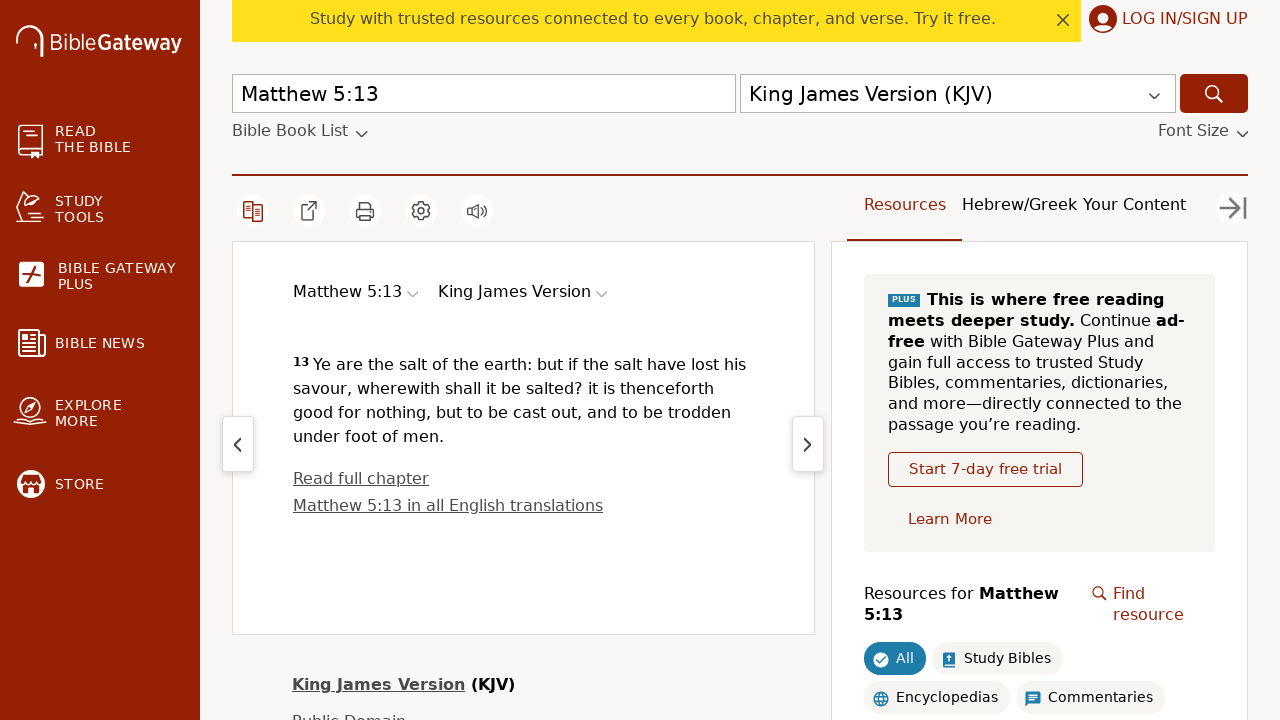

Navigated to Bible Gateway passage page for Matthew 5:13 (KJV)
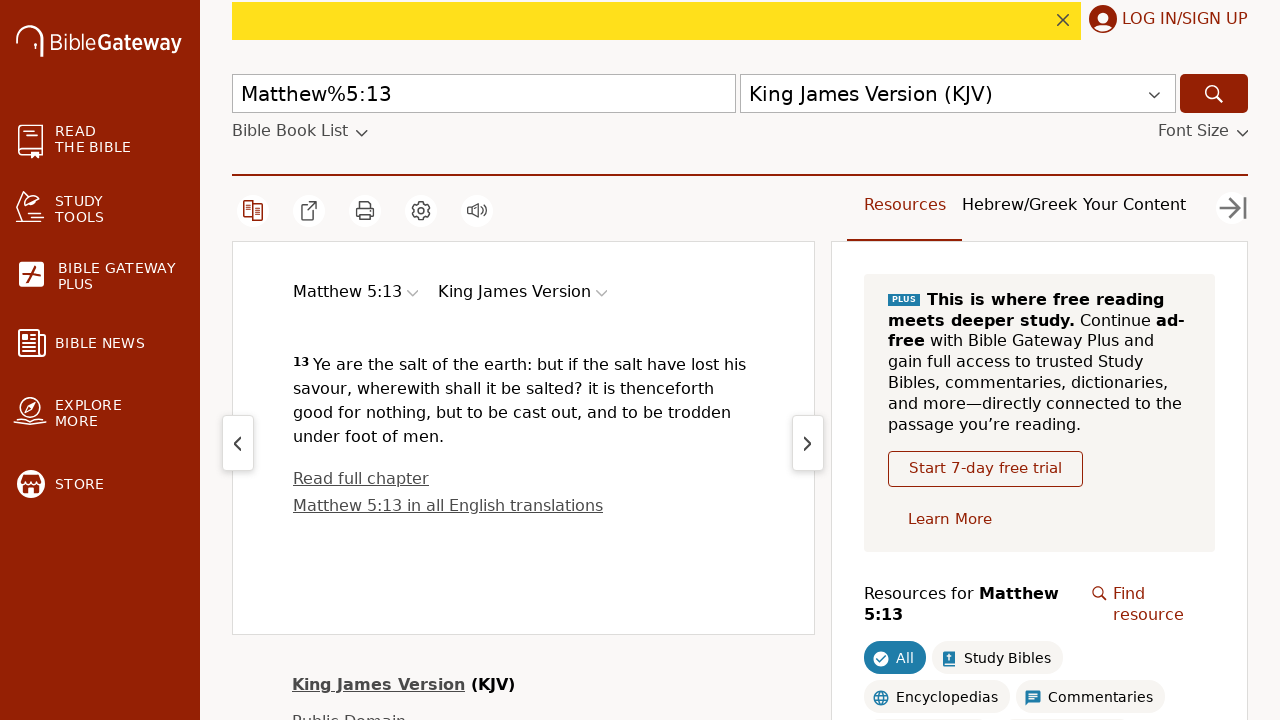

Maximized the browser window to full screen
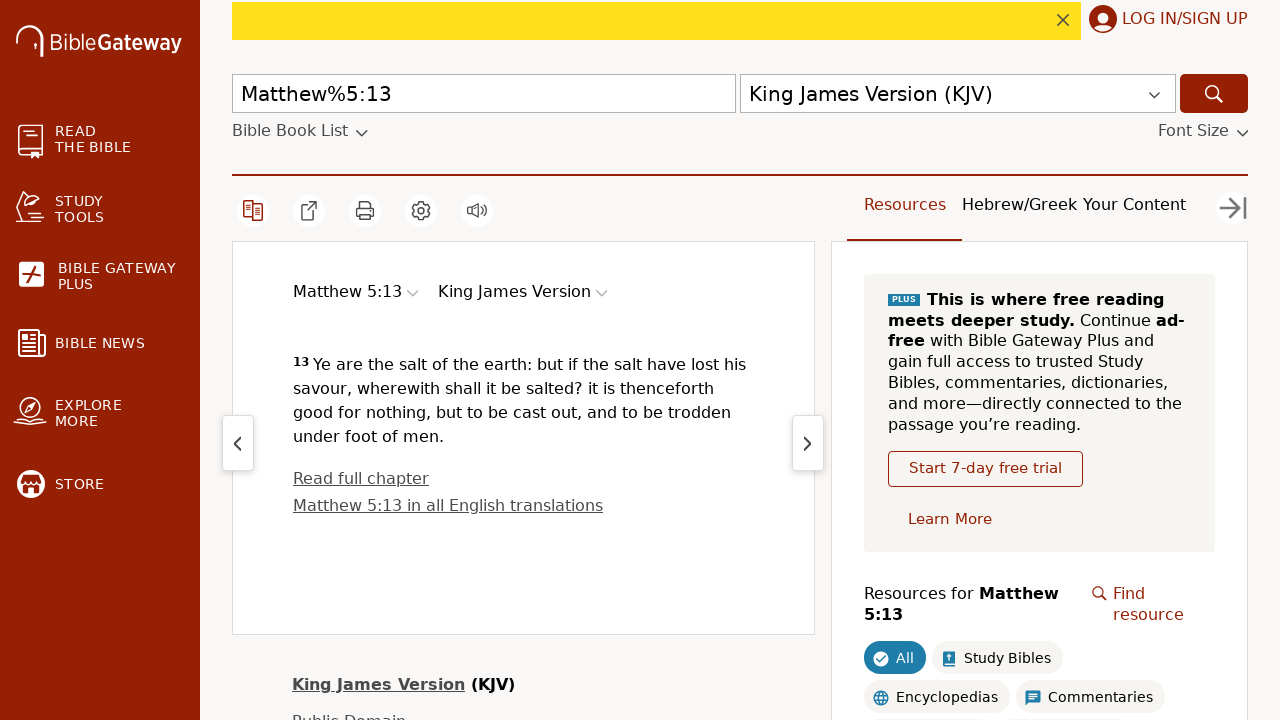

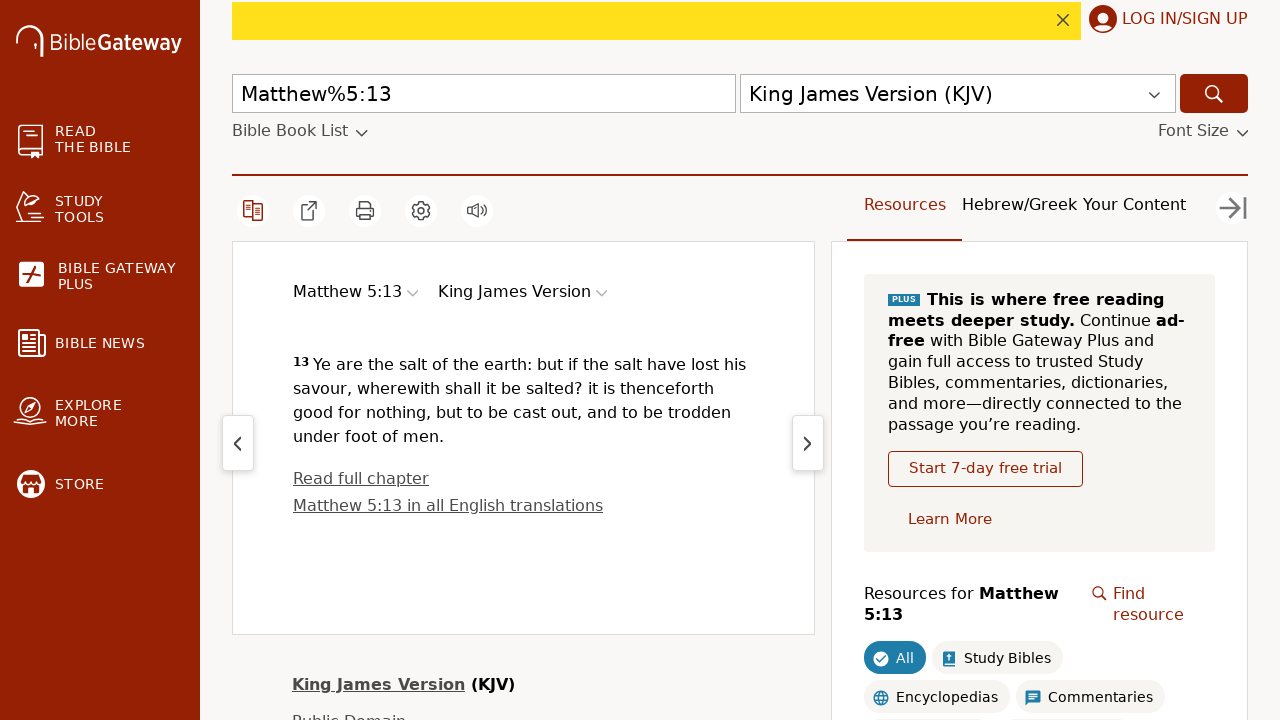